Tests the bank manager's ability to add a new customer by filling out customer details and submitting the form

Starting URL: https://www.globalsqa.com/angularJs-protractor/BankingProject/#/login

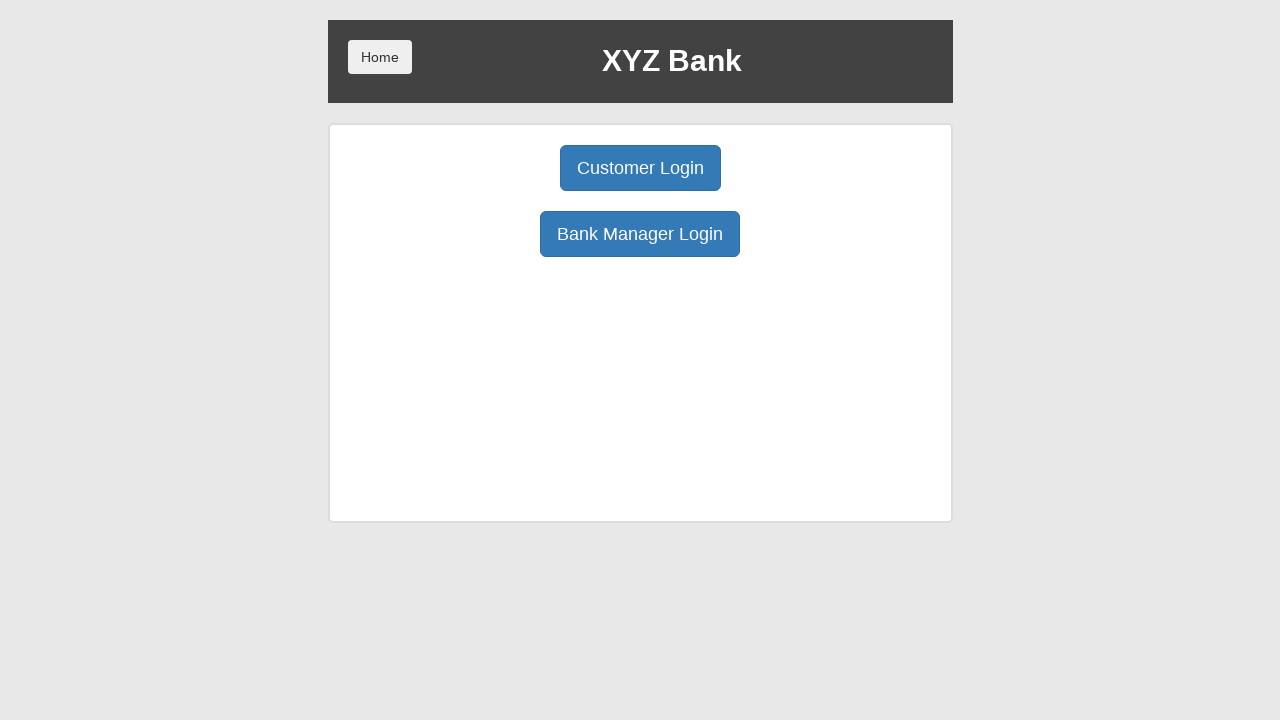

Bank Manager Login button selector loaded
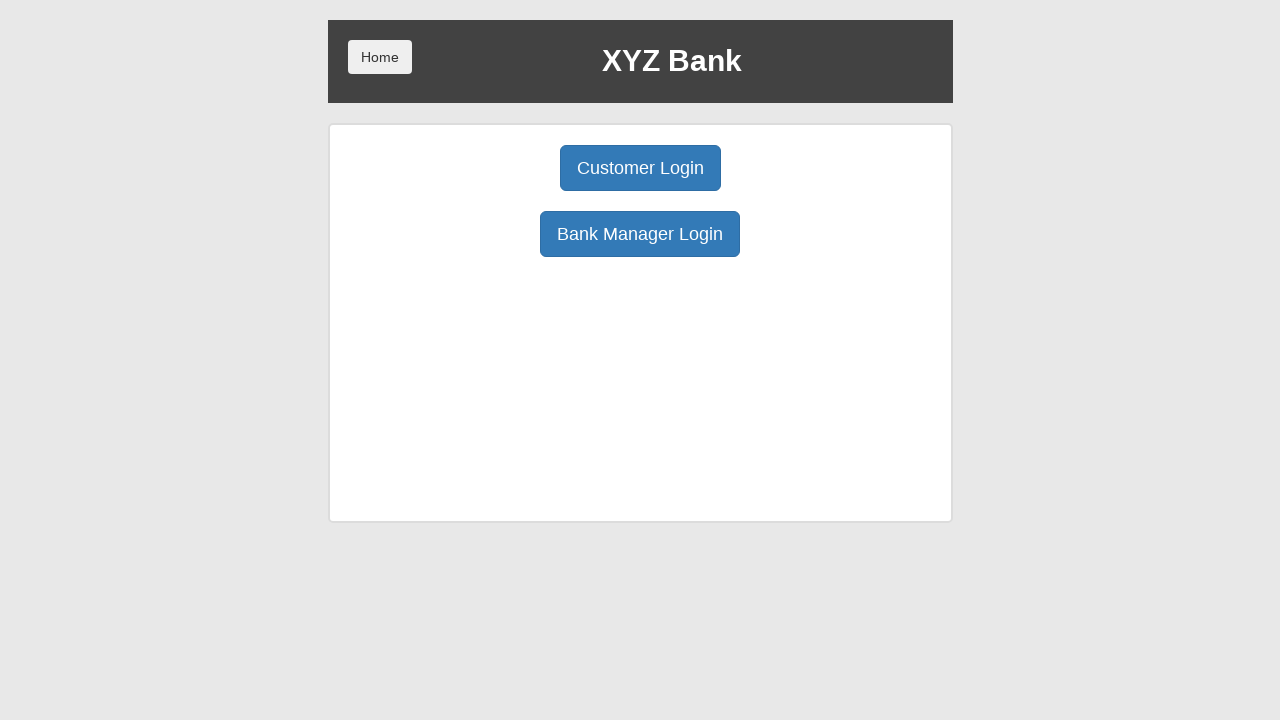

Clicked Bank Manager Login button at (640, 234) on xpath=//button[@ng-click='manager()']
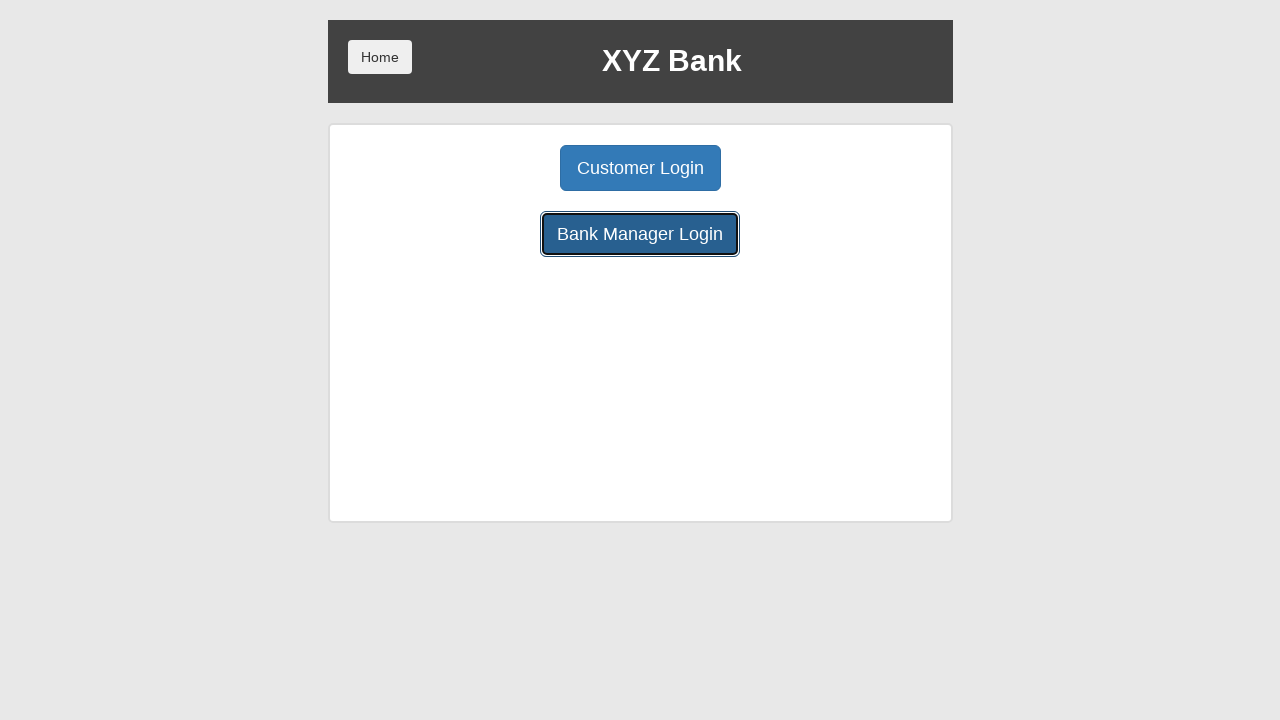

Add Customer button selector loaded
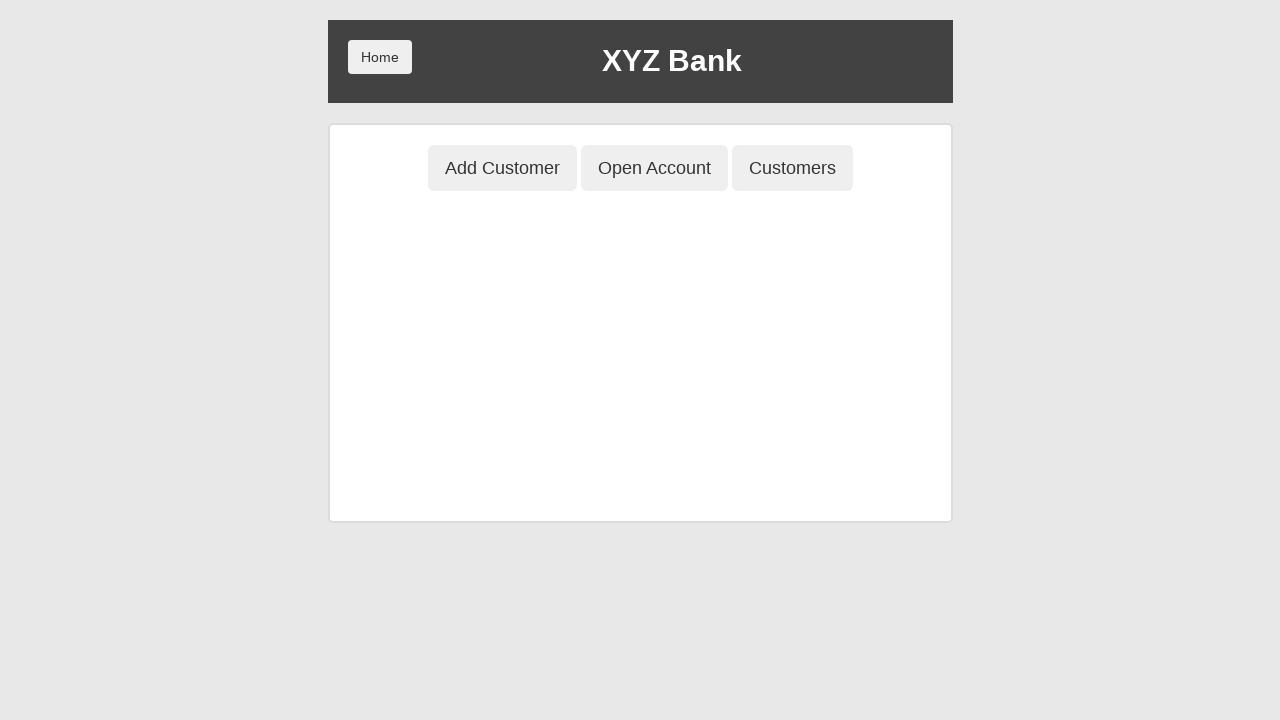

Clicked Add Customer button at (502, 168) on xpath=//button[@ng-click='addCust()']
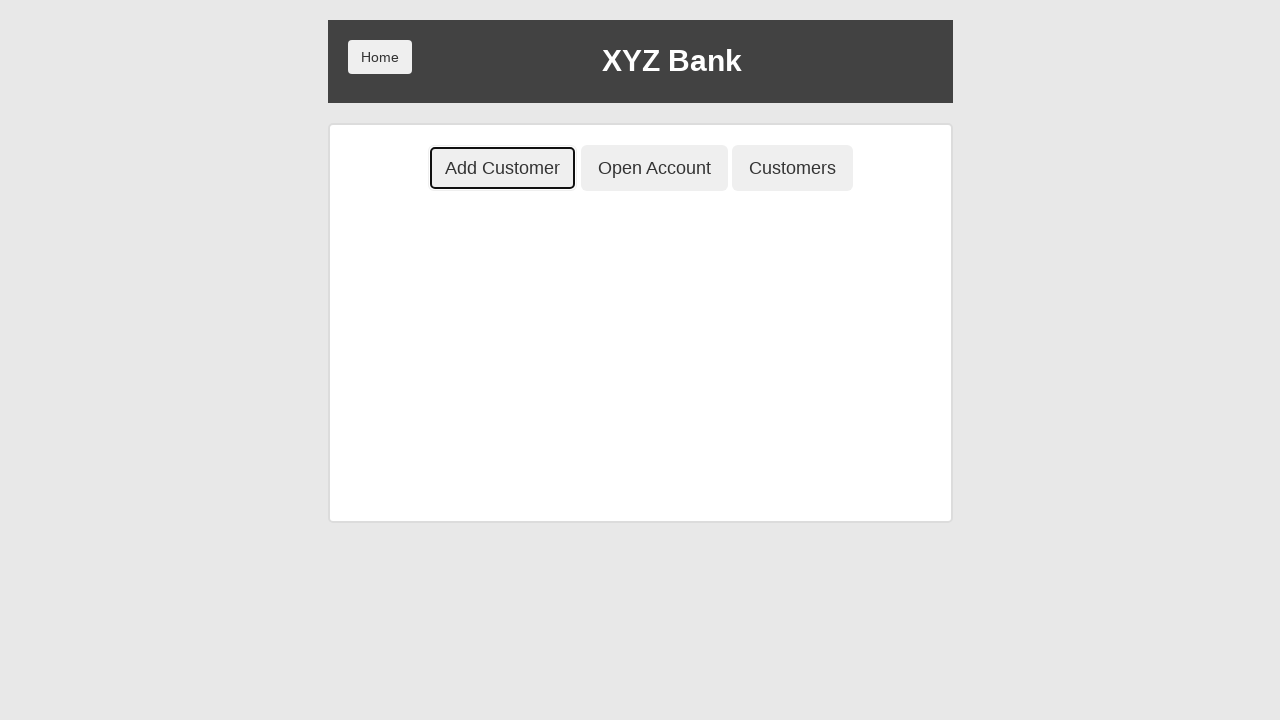

Customer form fields loaded
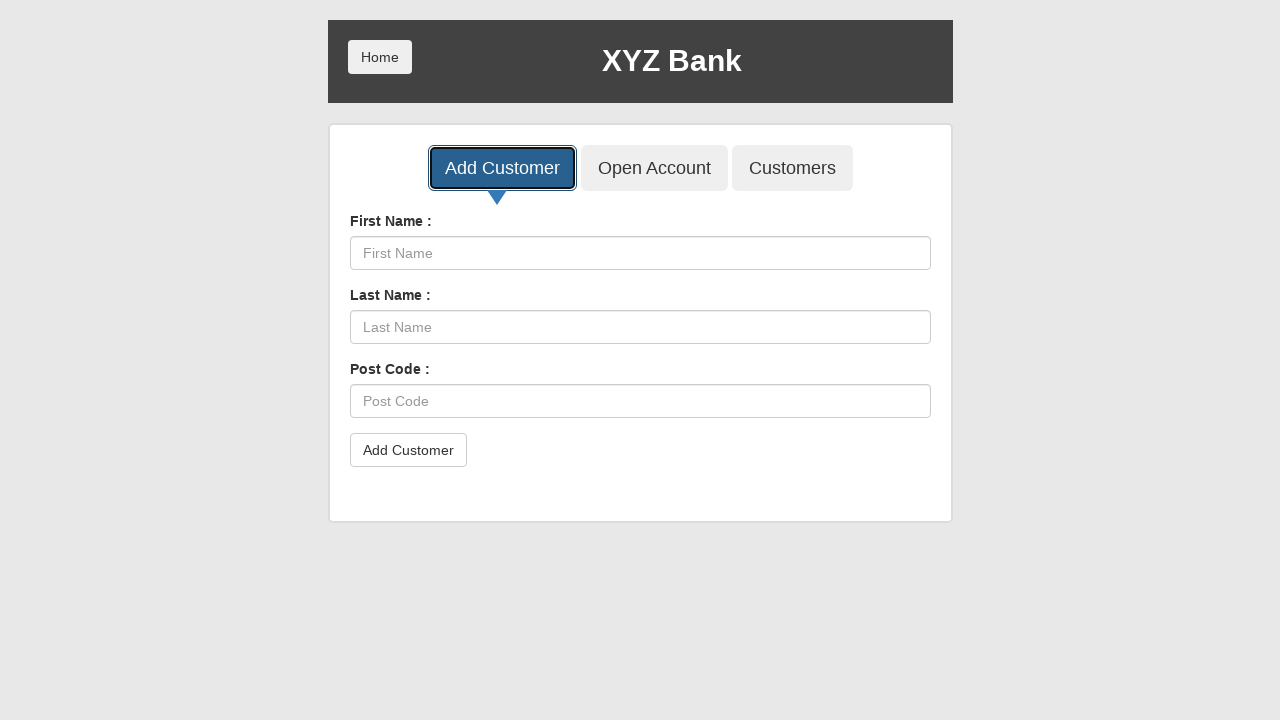

Filled first name field with 'Jack' on //input[@ng-model='fName']
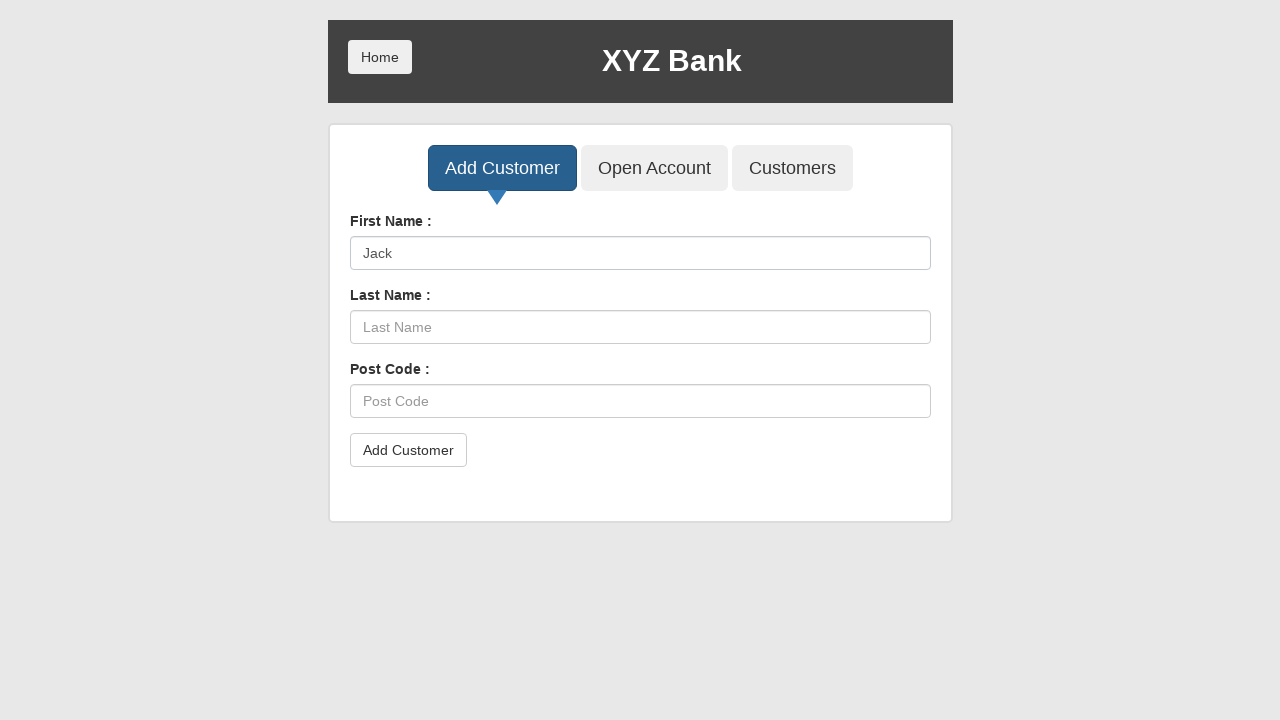

Filled last name field with 'Black' on //input[@ng-model='lName']
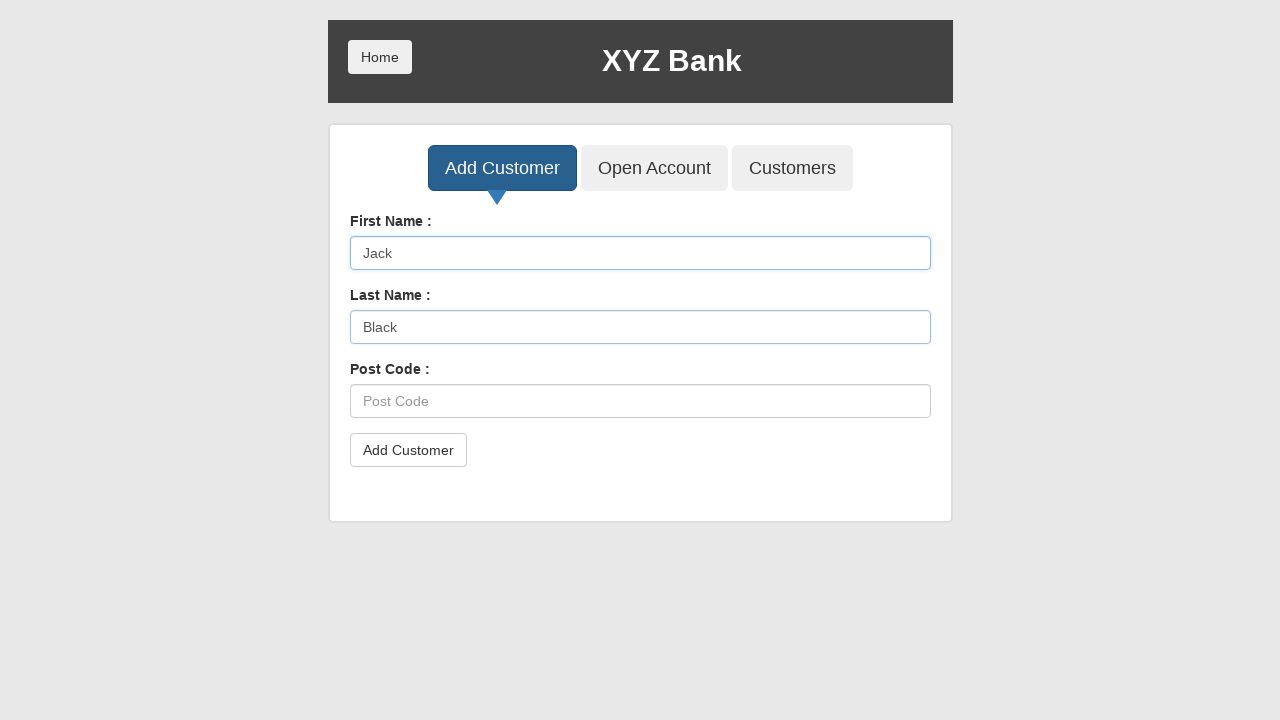

Filled postal code field with '90002' on //input[@ng-model='postCd']
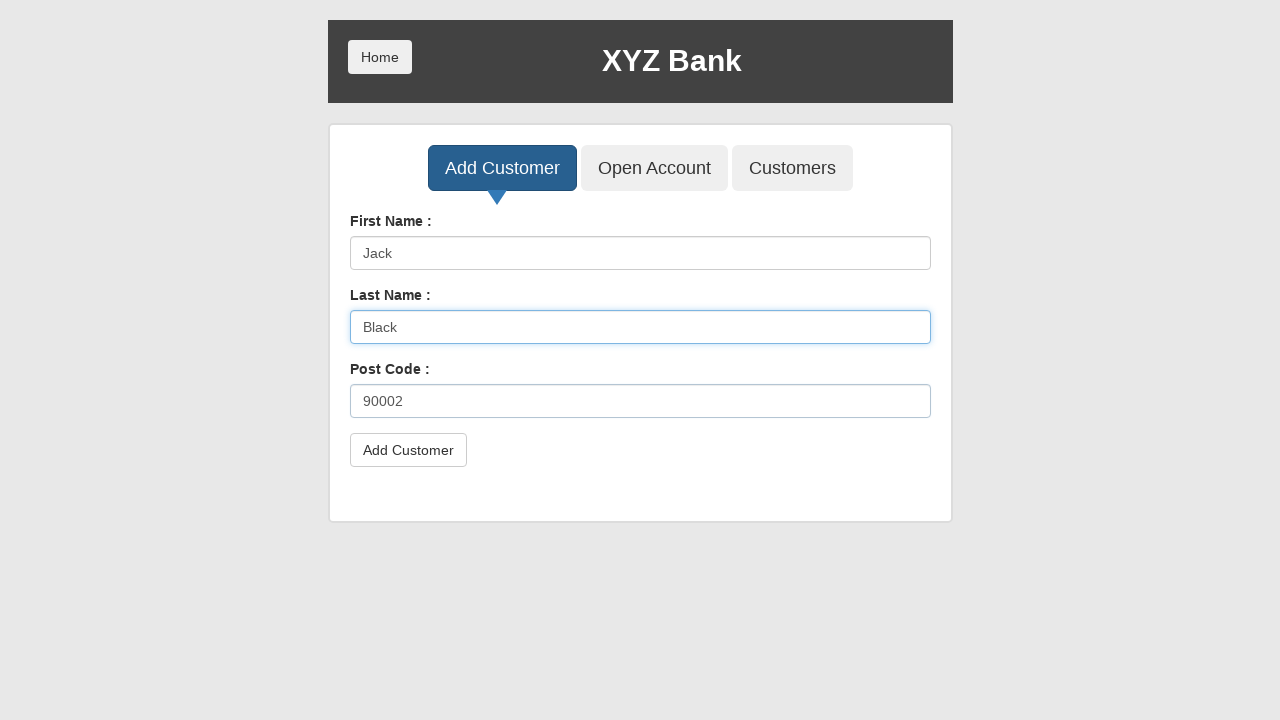

Clicked submit button to add new customer at (408, 450) on xpath=//button[@type='submit']
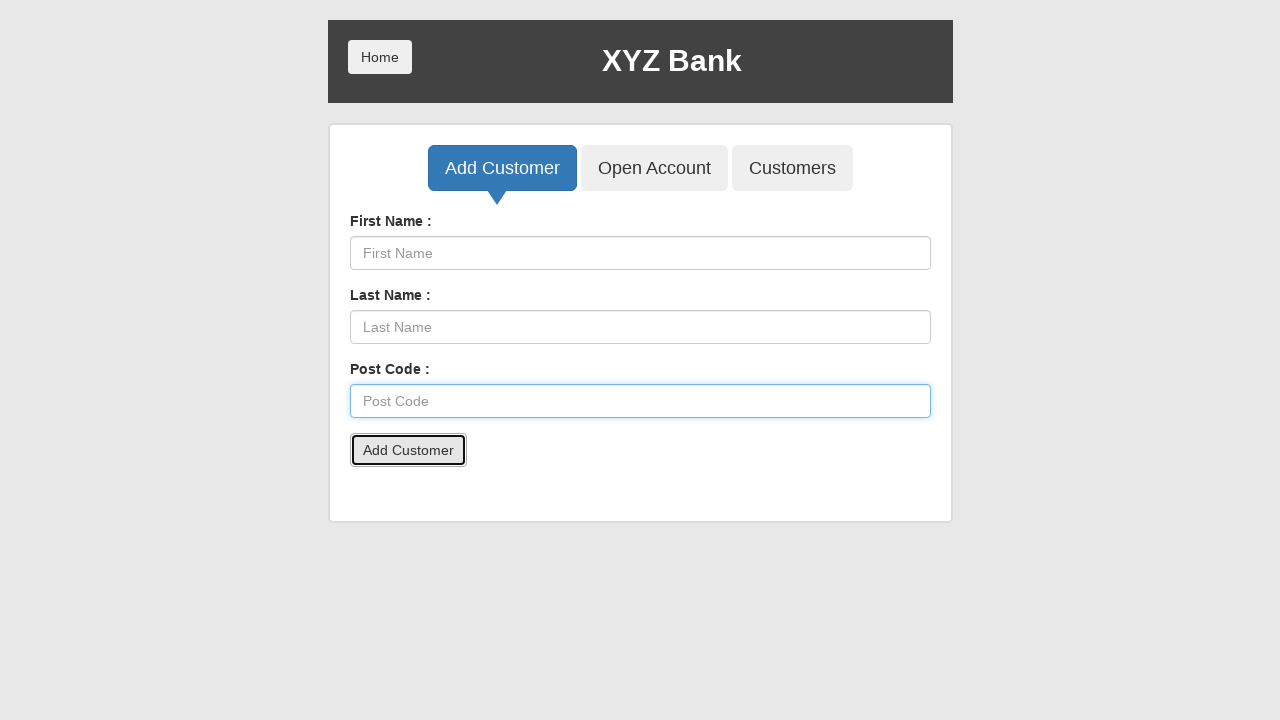

Alert dialog accepted confirming customer addition
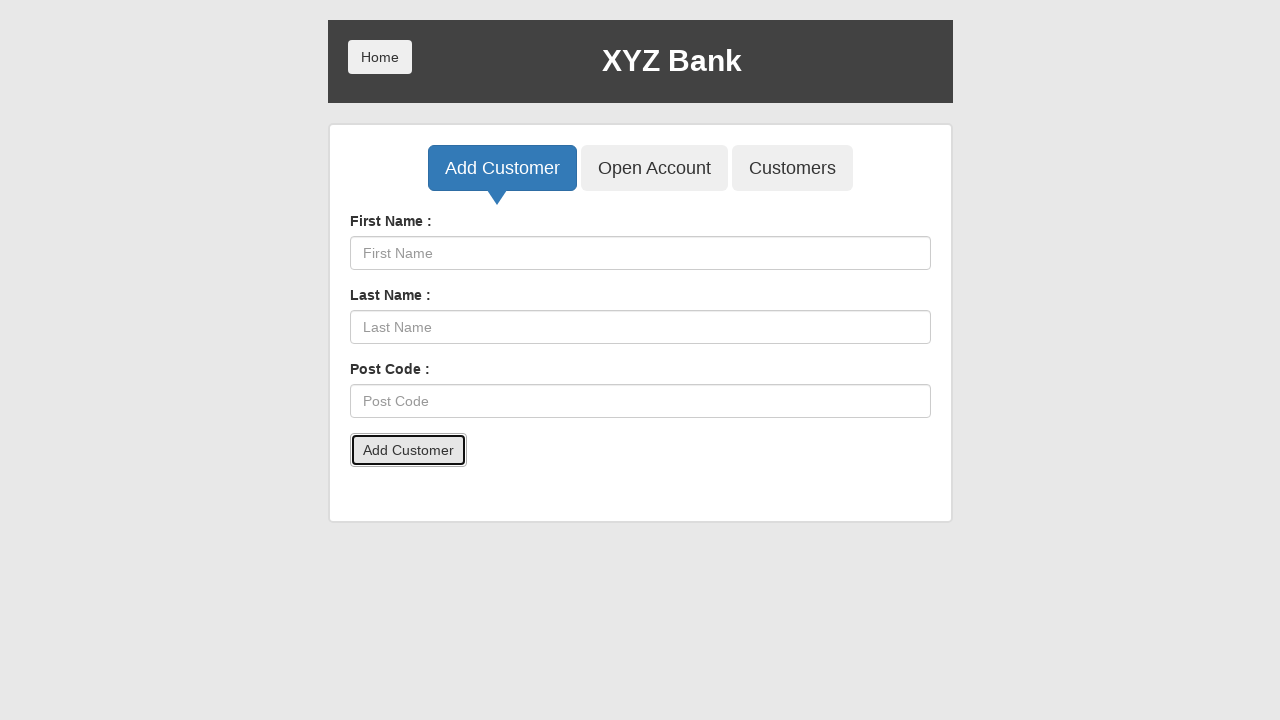

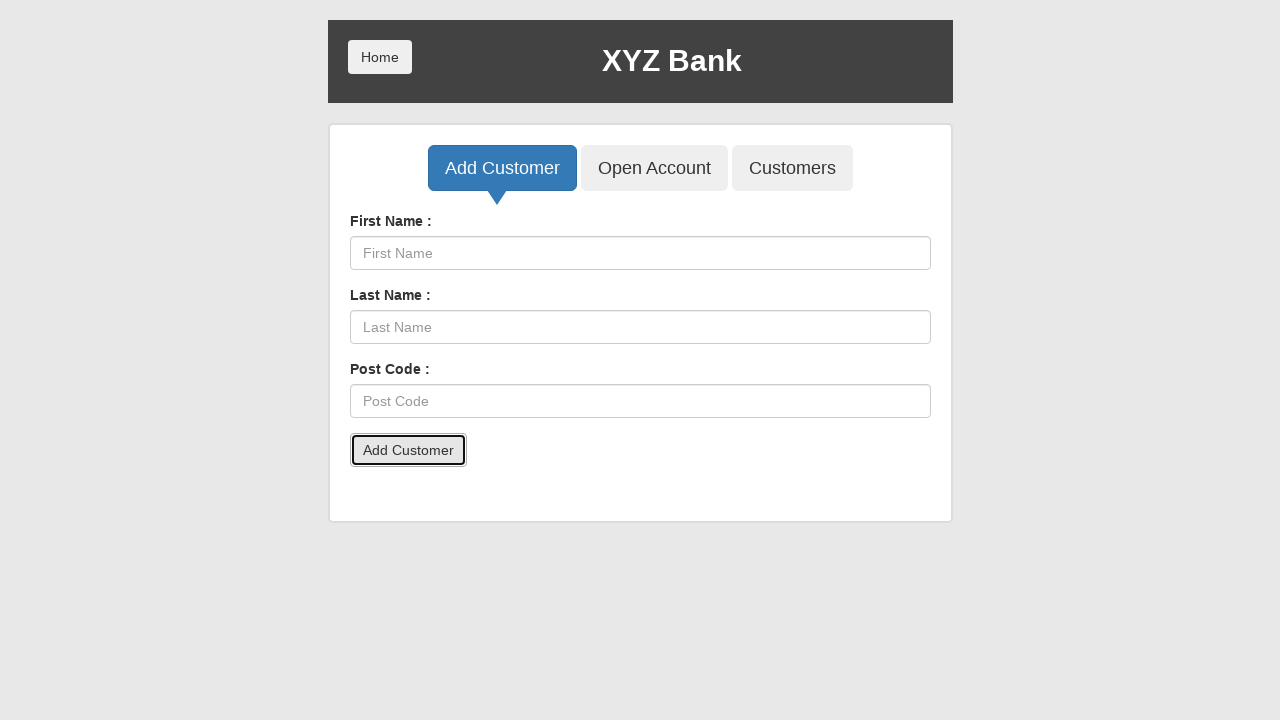